Tests search functionality on Python.org by entering a search query and verifying results are returned

Starting URL: http://www.python.org

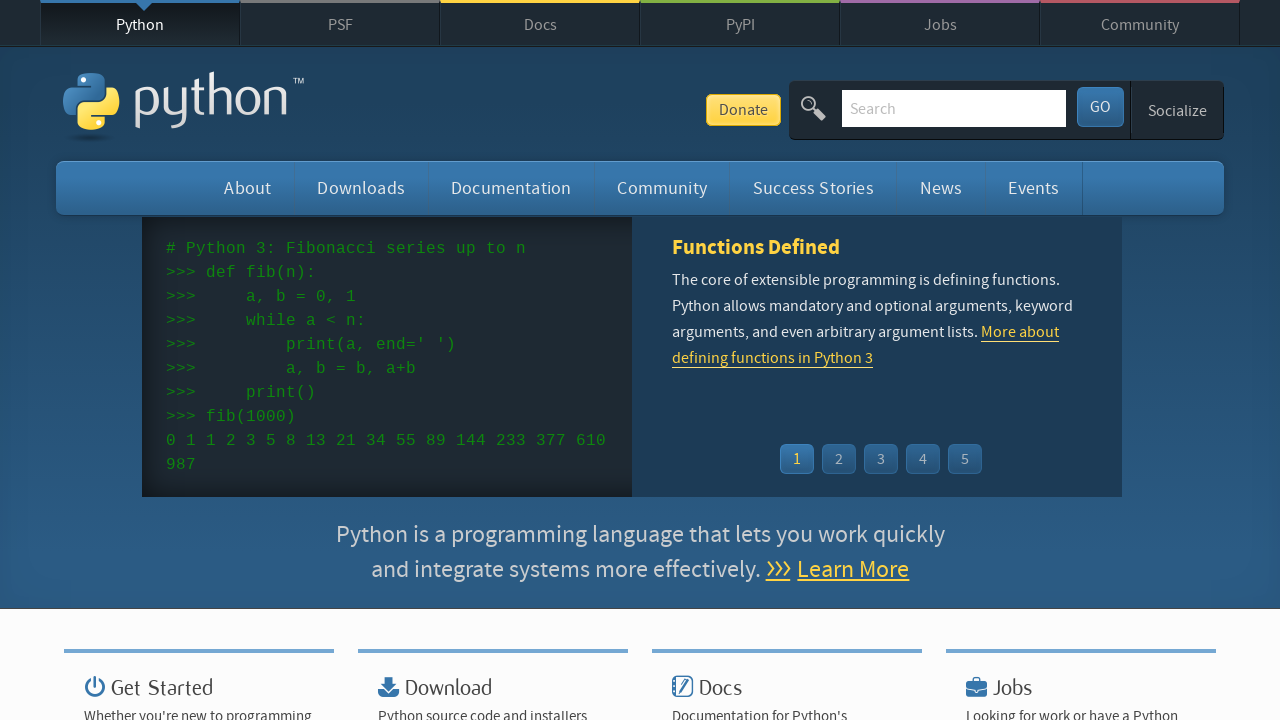

Verified page title contains 'Python'
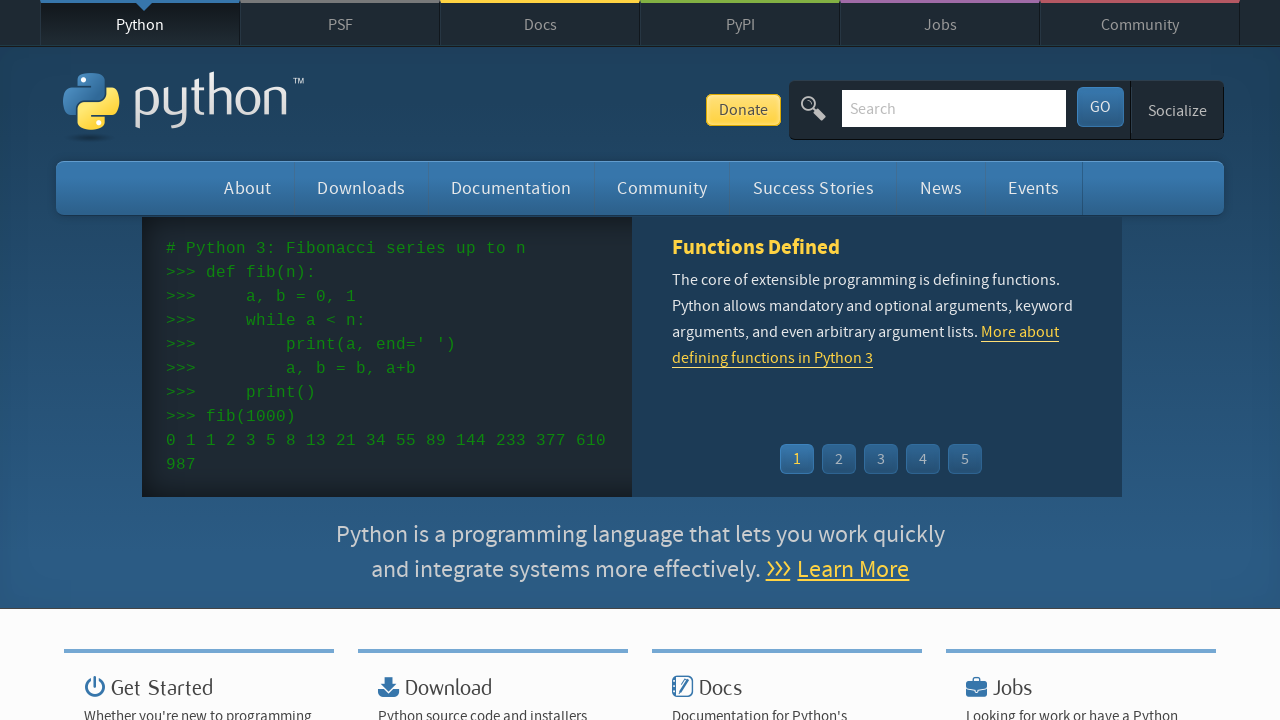

Filled search input with 'pycon' on input[name='q']
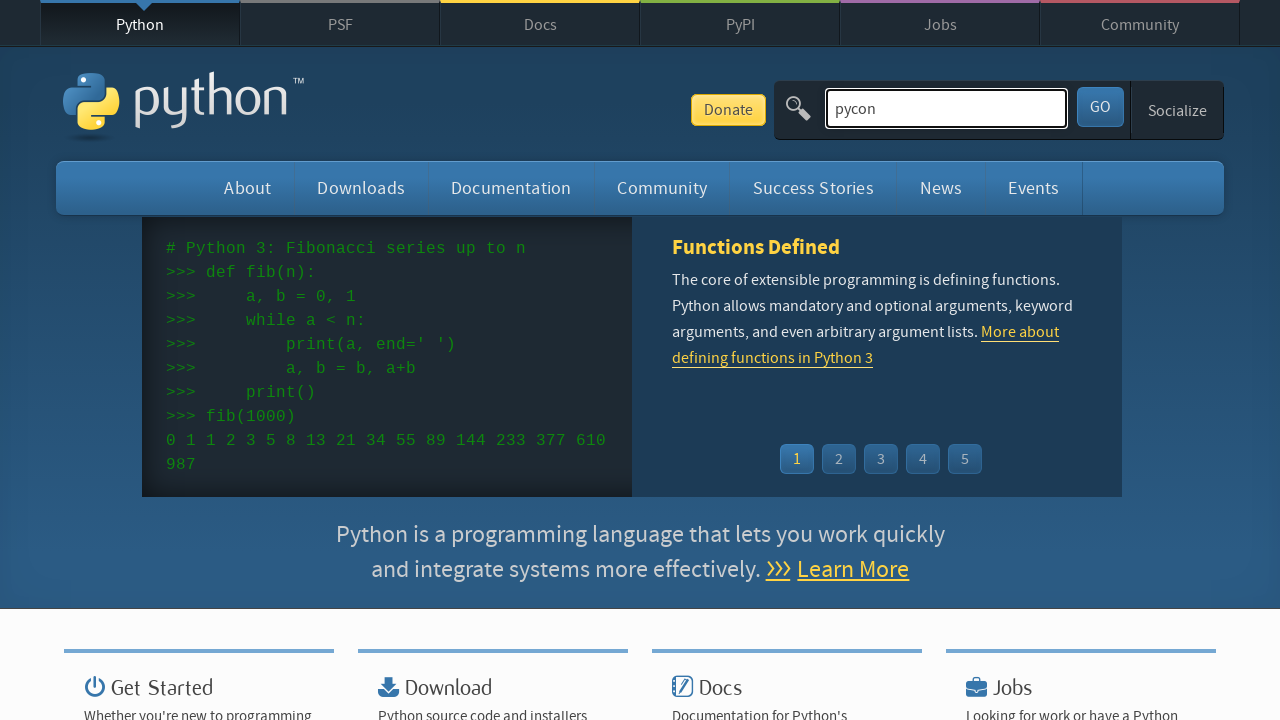

Pressed Enter to submit search query on input[name='q']
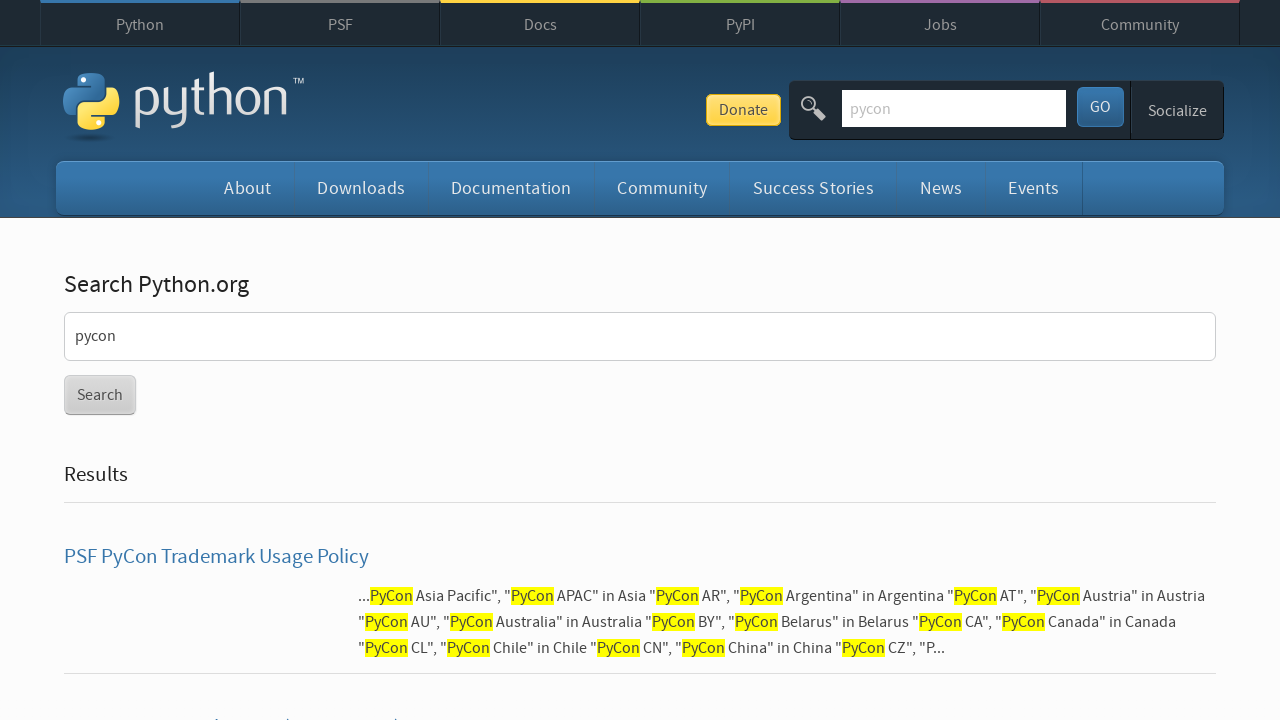

Verified search results are displayed (no 'No results found' message)
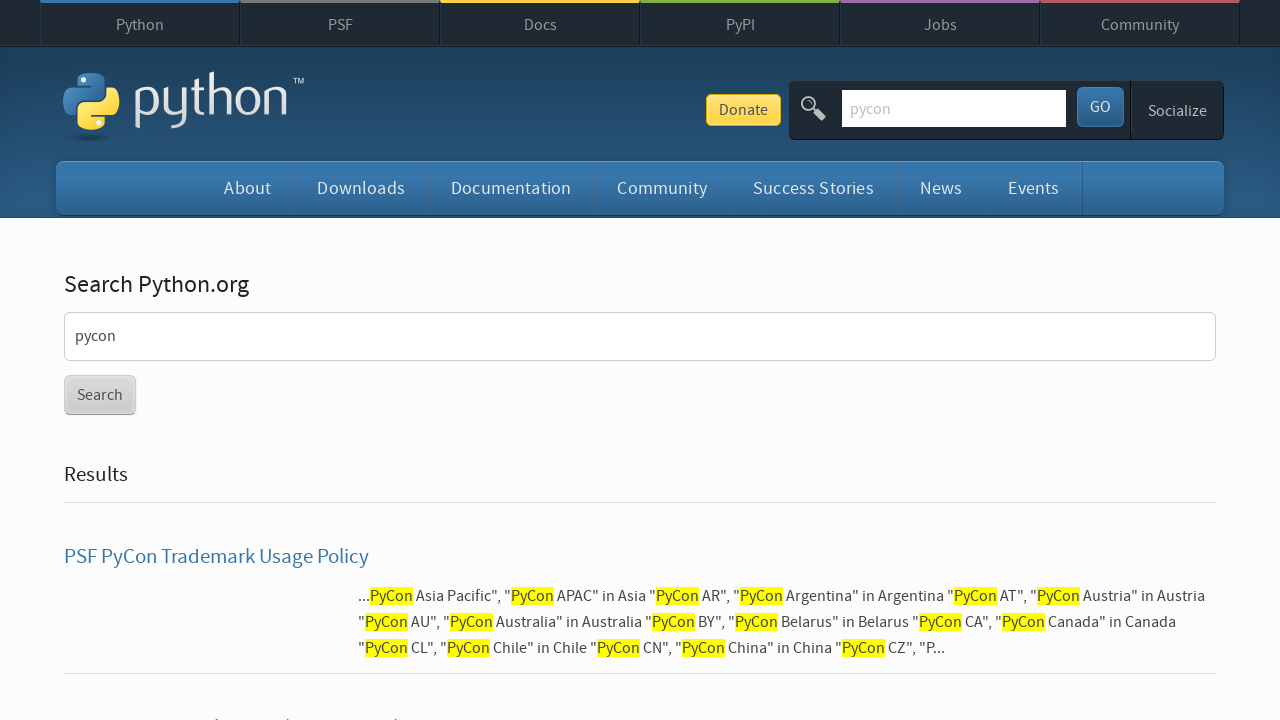

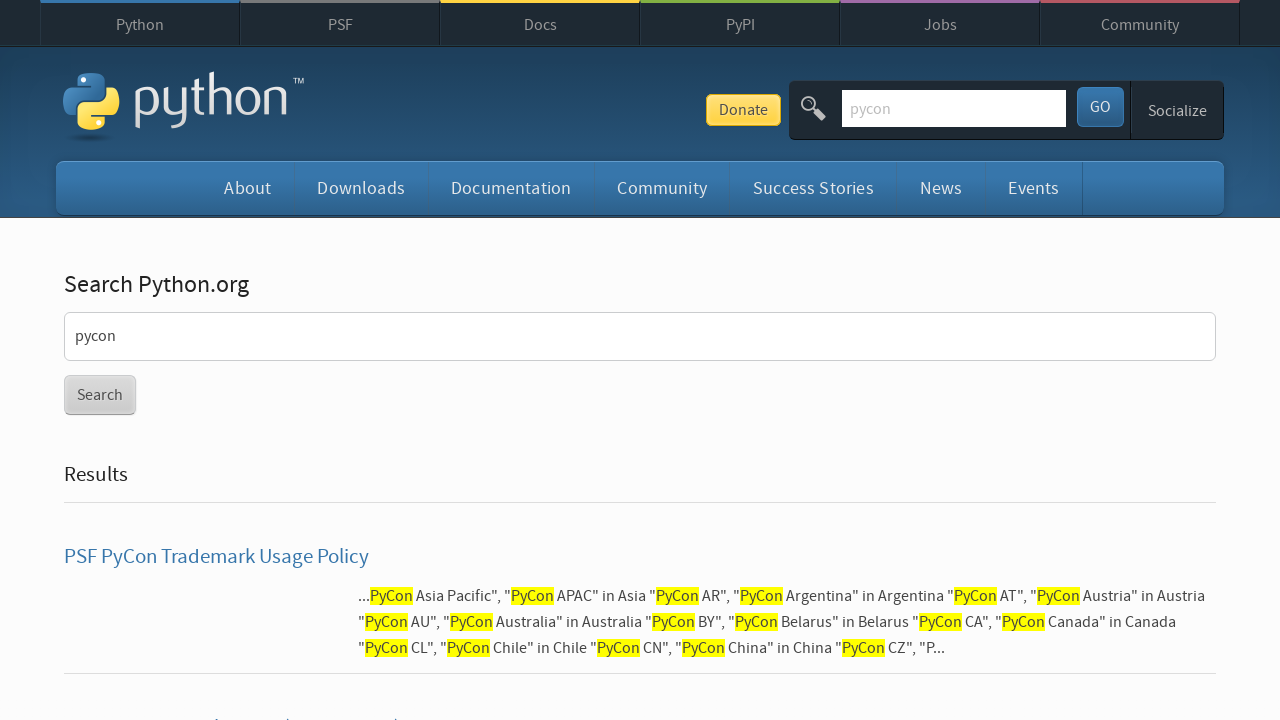